Navigates to login page and verifies the heading text is displayed

Starting URL: https://the-internet.herokuapp.com

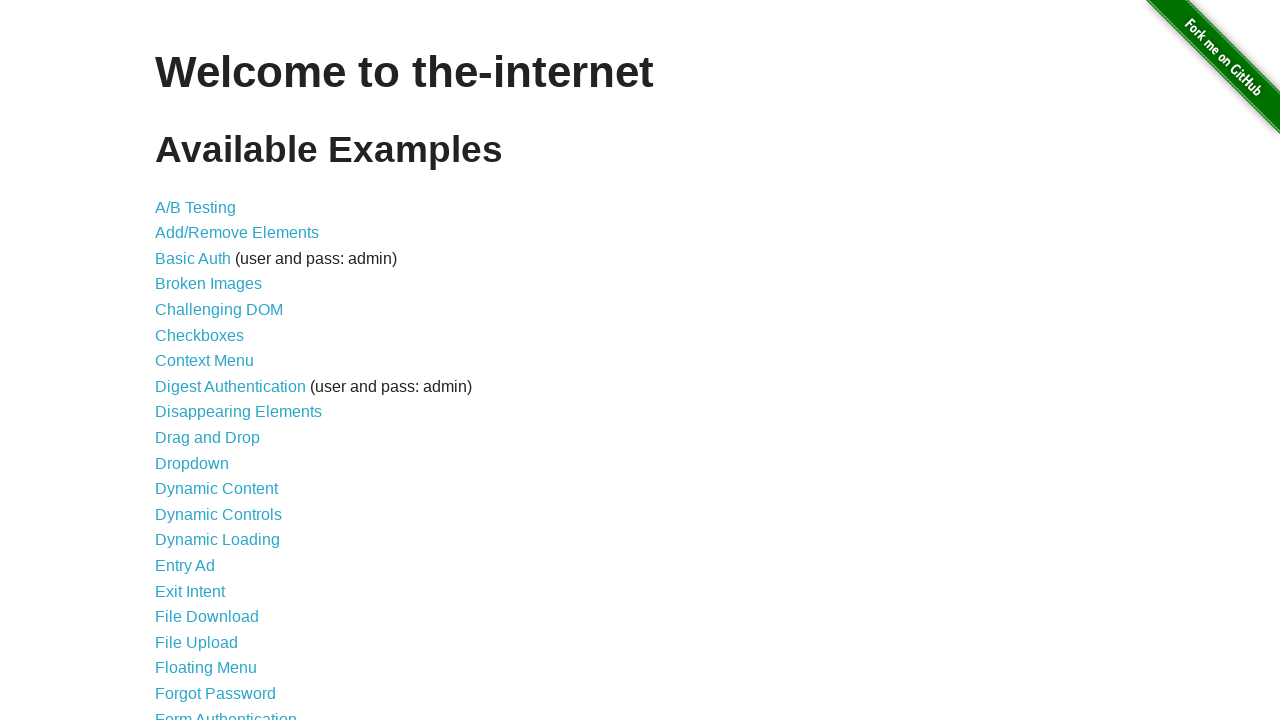

Clicked login link to navigate to login page at (226, 712) on a[href="/login"]
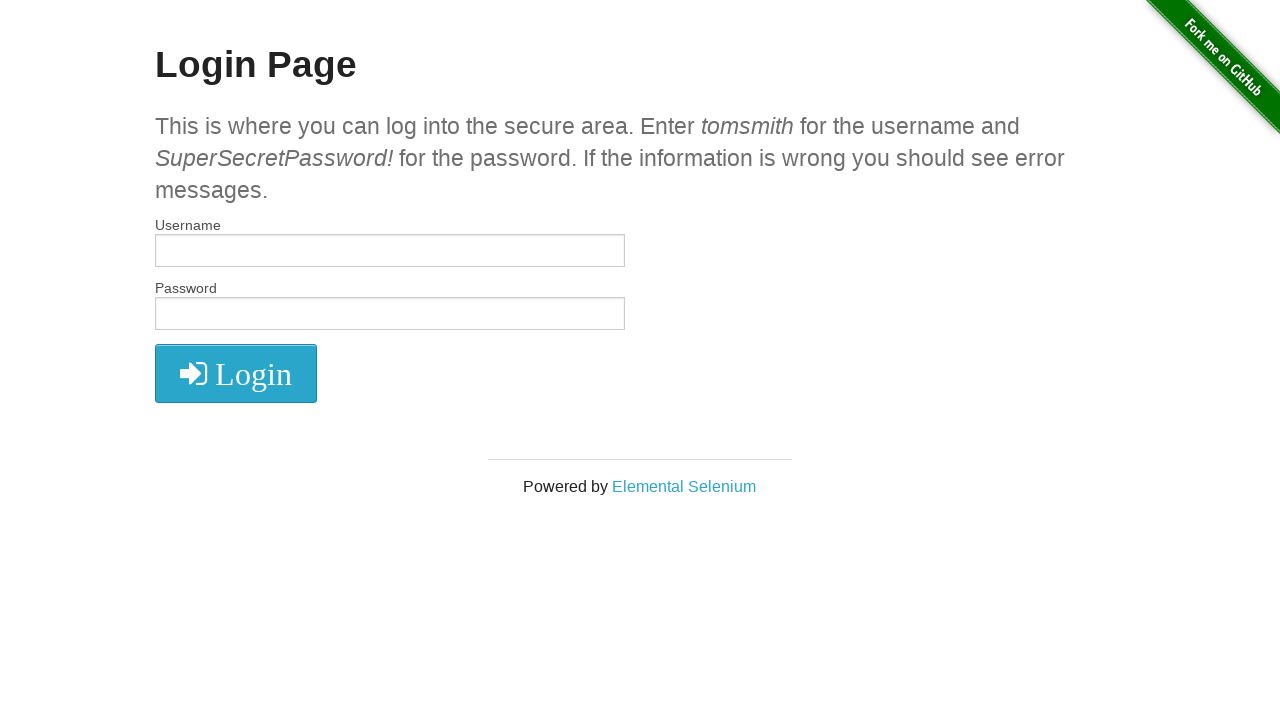

Login page heading loaded and is visible
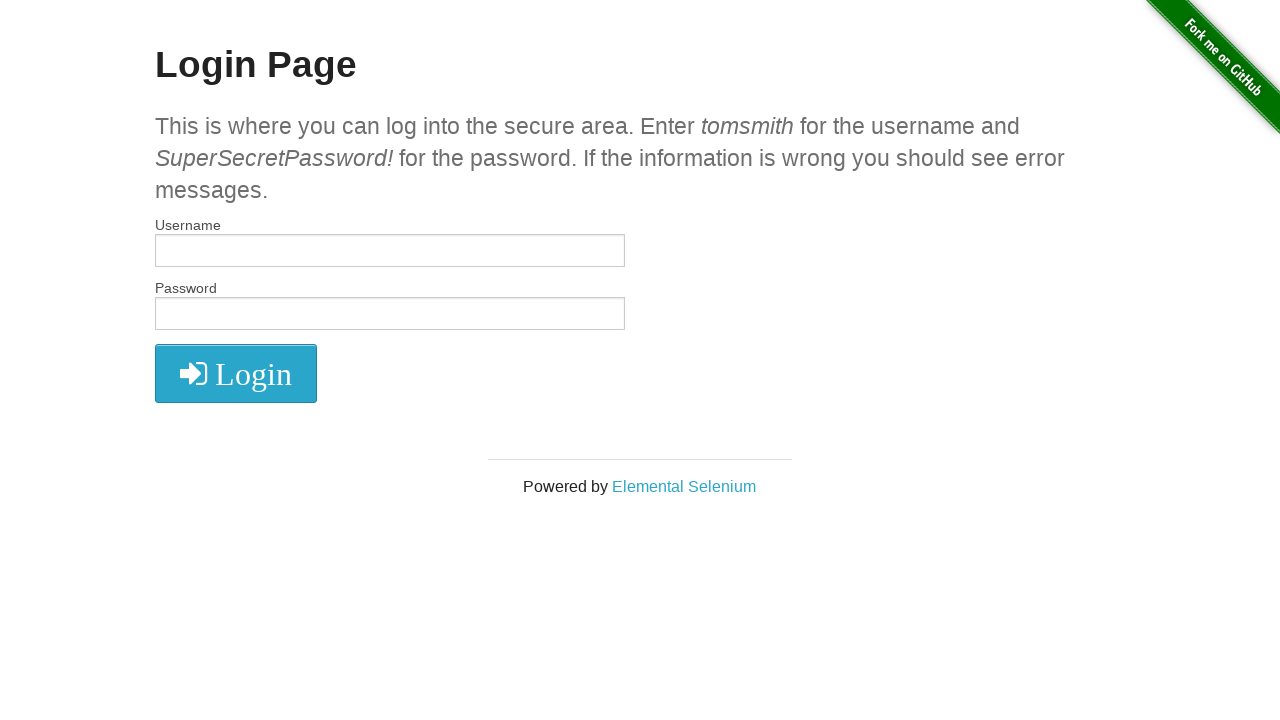

Verified heading displays correct text 'Login Page'
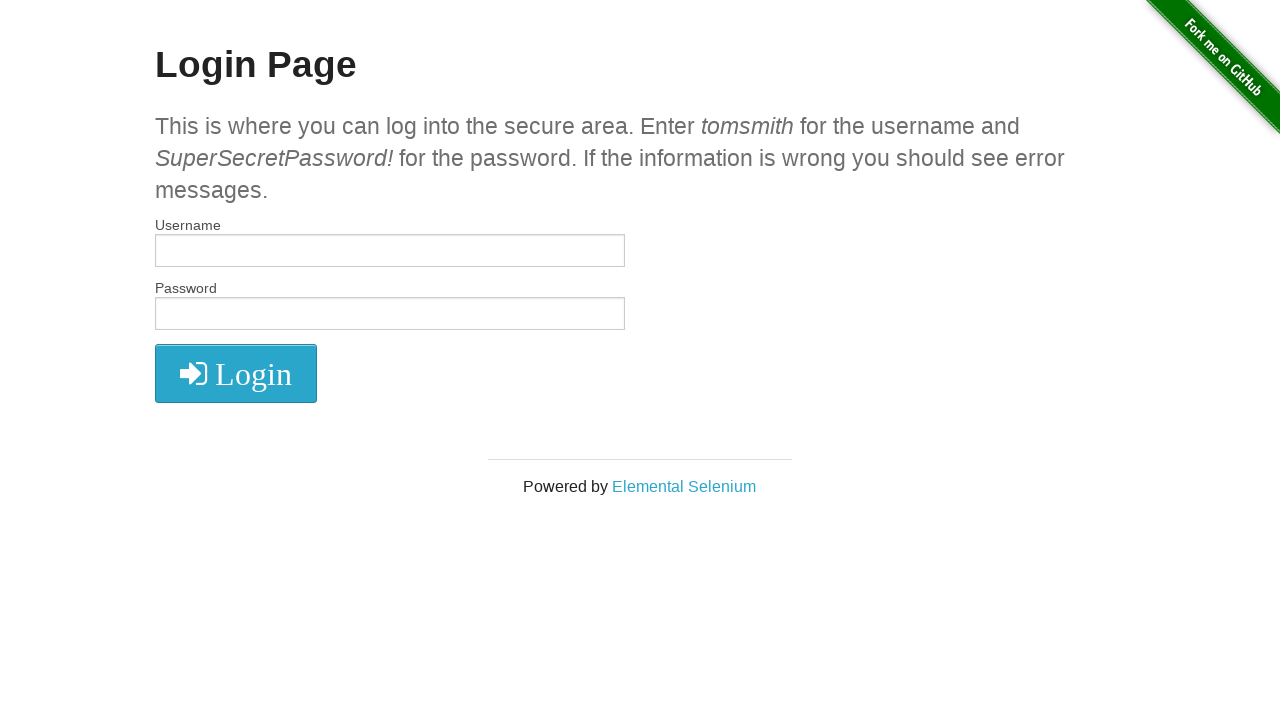

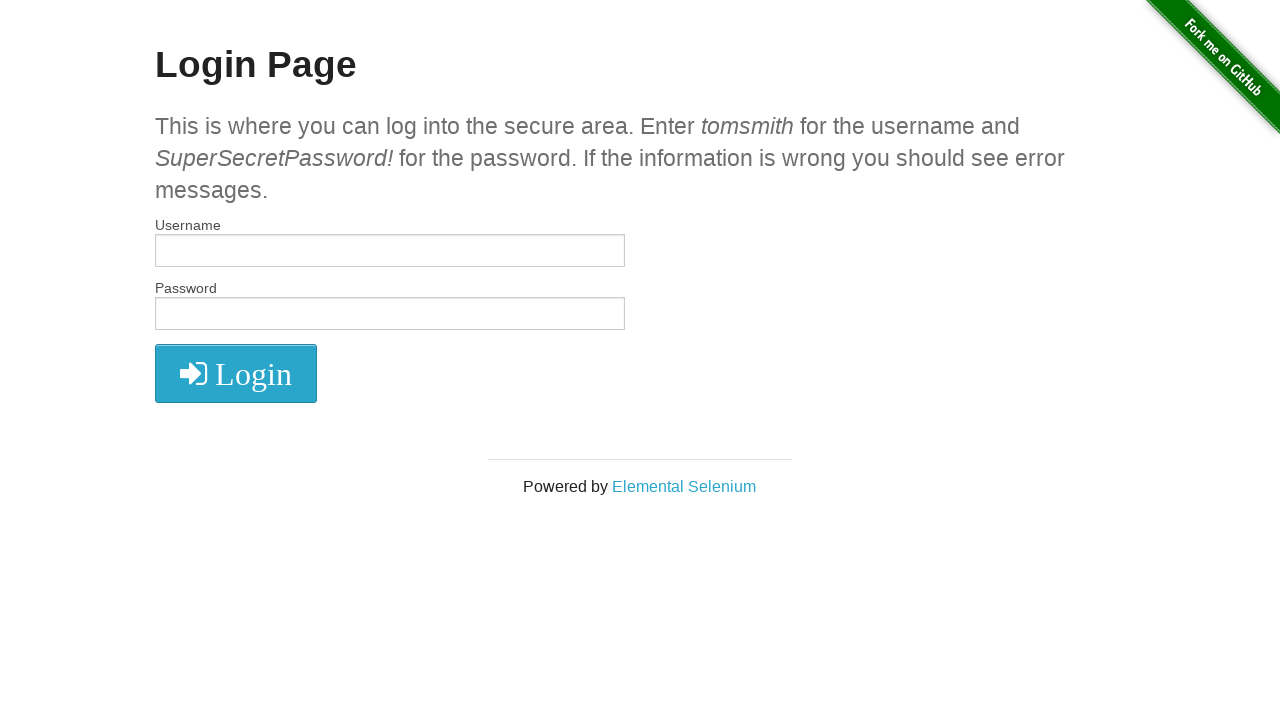